Tests checkbox element state by checking Apple checkbox, then conditionally checking Microsoft or Tesla based on Apple's checked state

Starting URL: https://techglobal-training.com/frontend

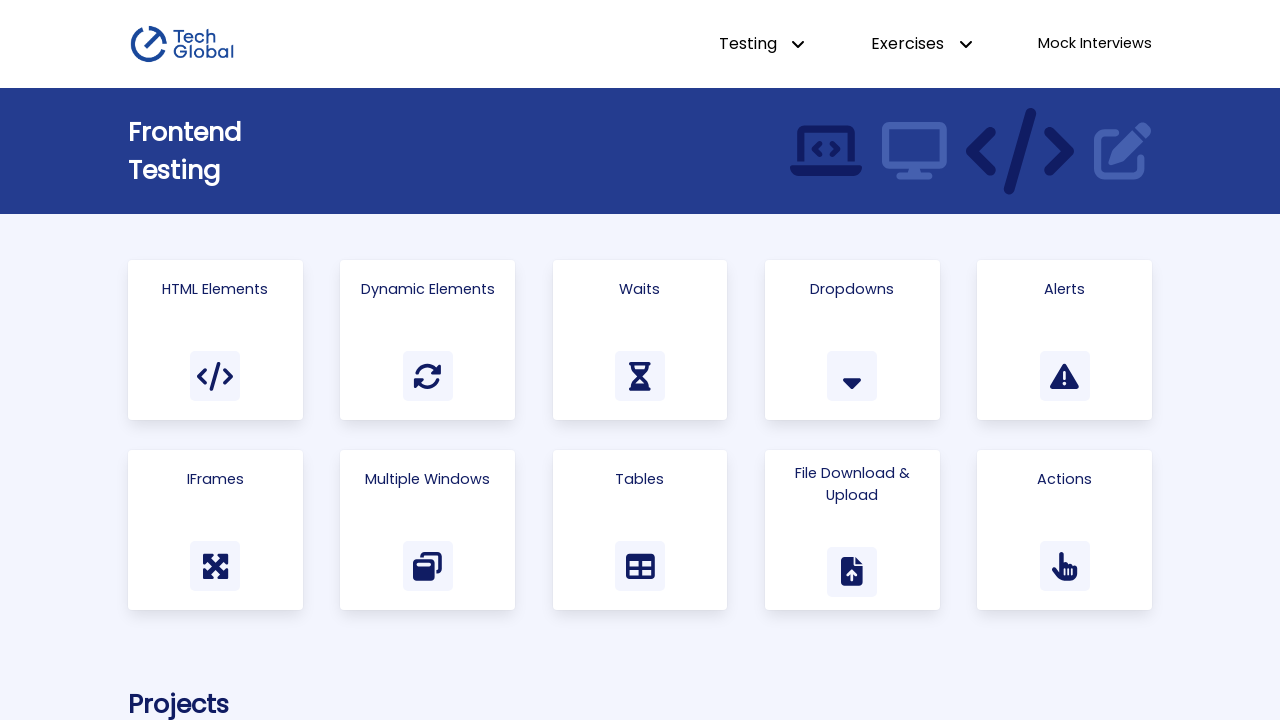

Clicked on 'HTML Elements' link at (215, 340) on a:has-text('HTML Elements')
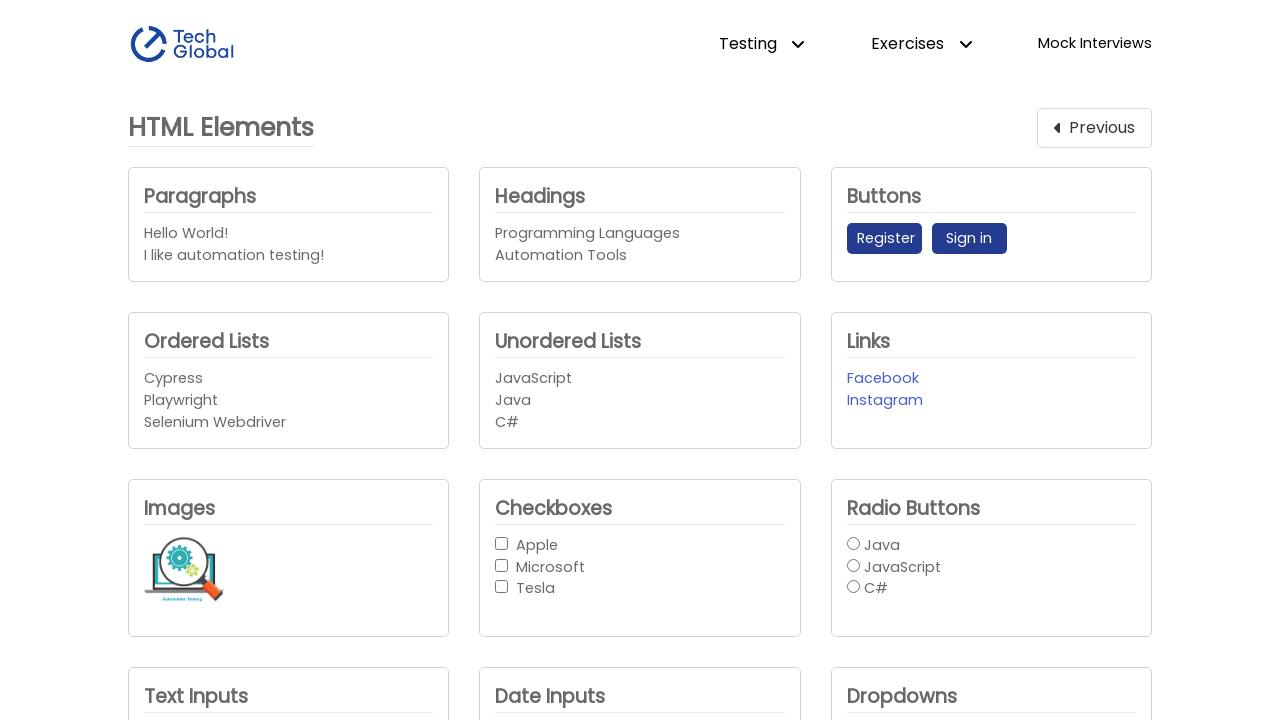

Located Apple checkbox element
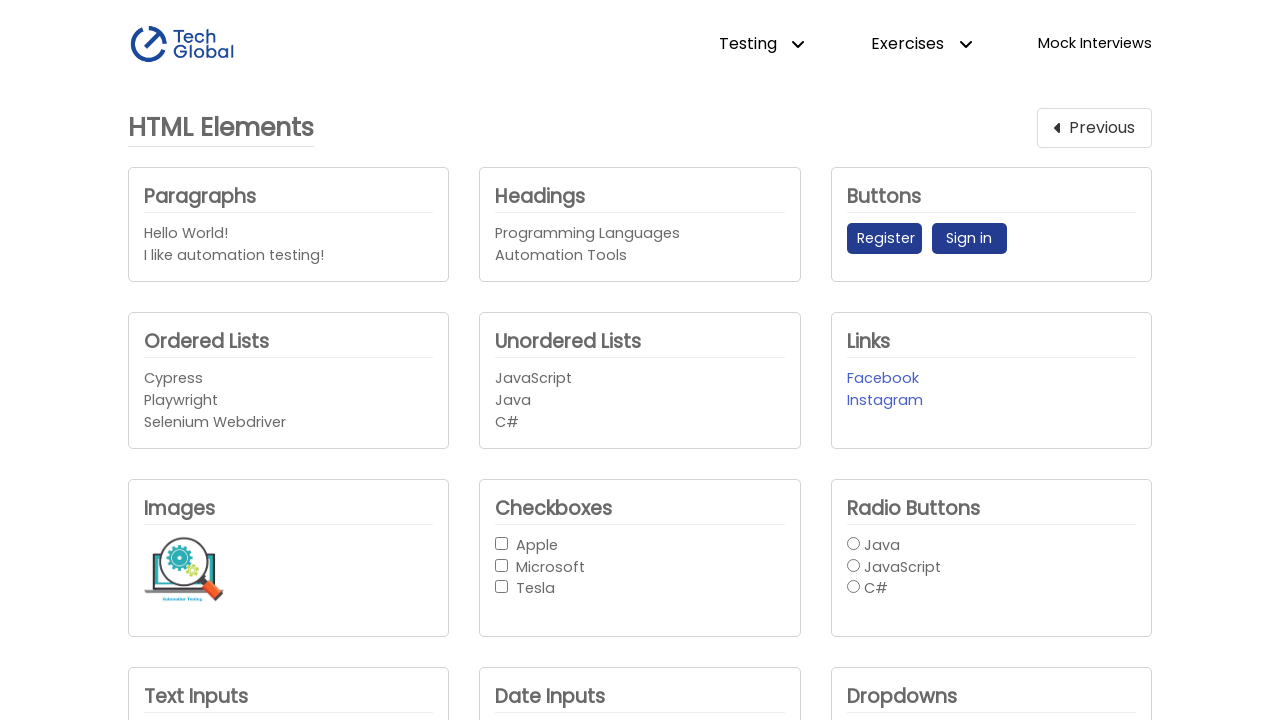

Located Microsoft checkbox element
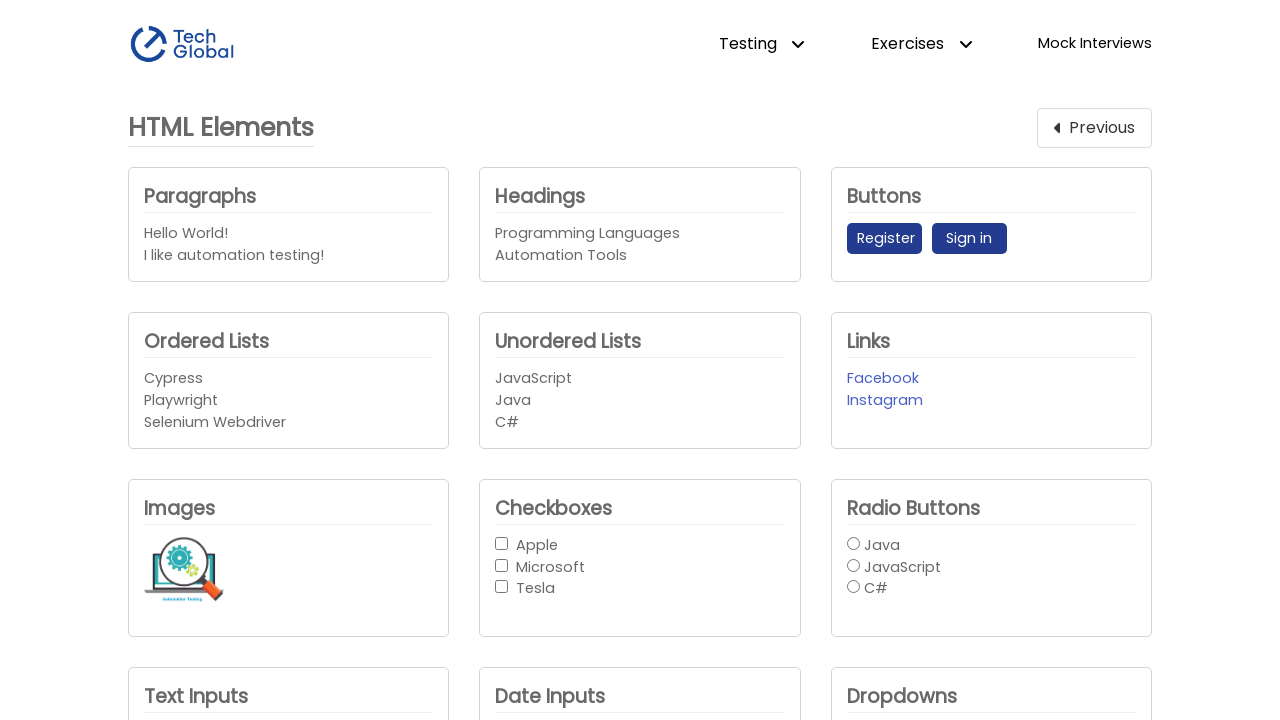

Located Tesla checkbox element
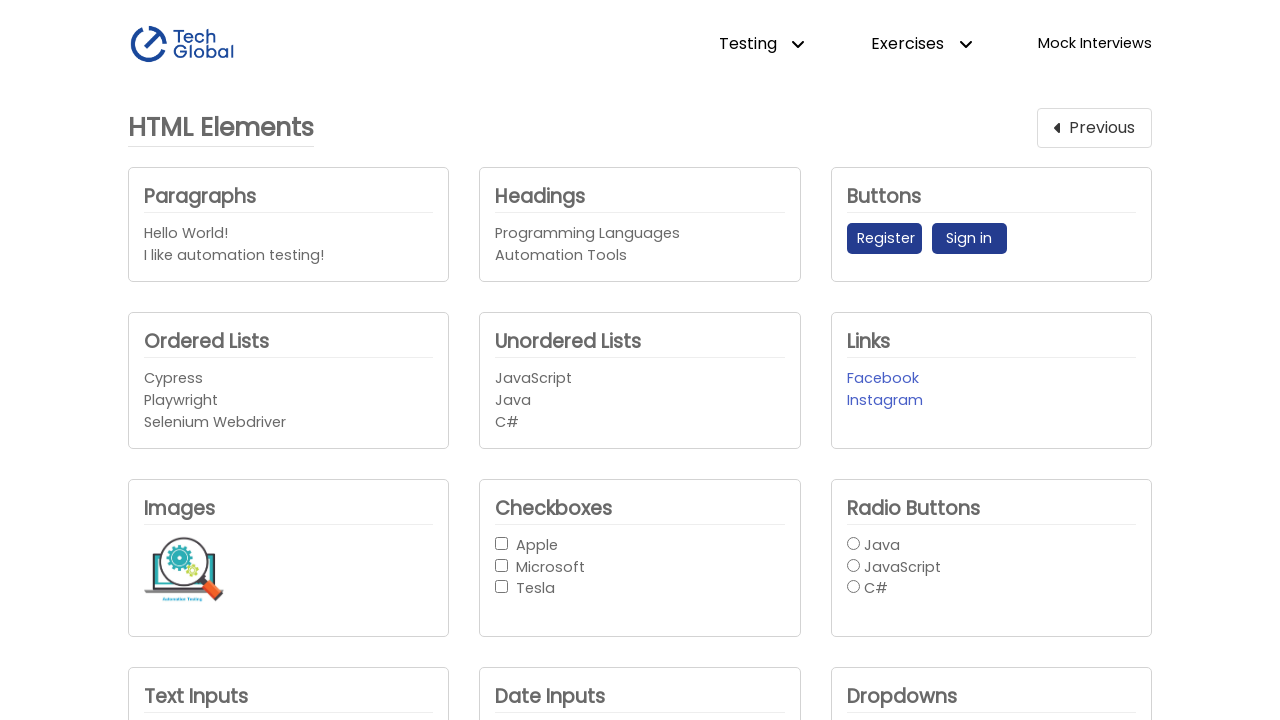

Checked Apple checkbox at (502, 543) on internal:role=checkbox[name="Apple"i]
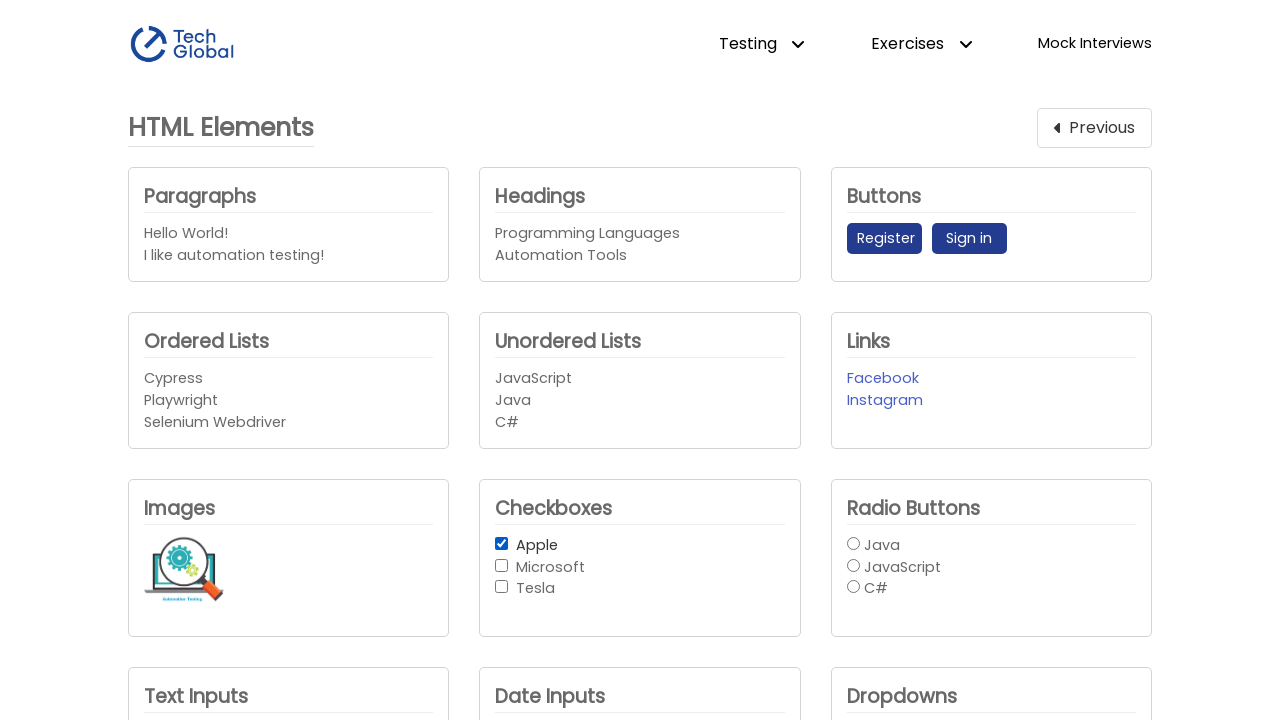

Retrieved Apple checkbox state: True
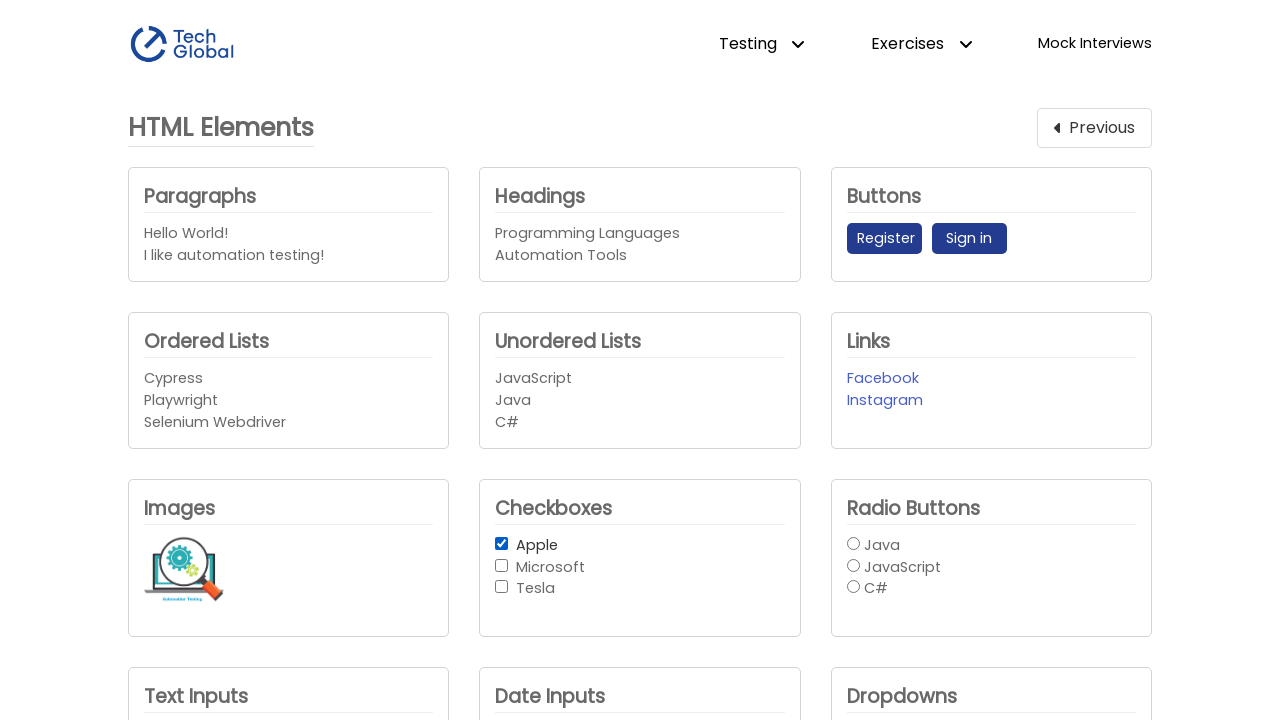

Apple is checked, so checked Microsoft checkbox at (502, 565) on internal:role=checkbox[name="Microsoft"i]
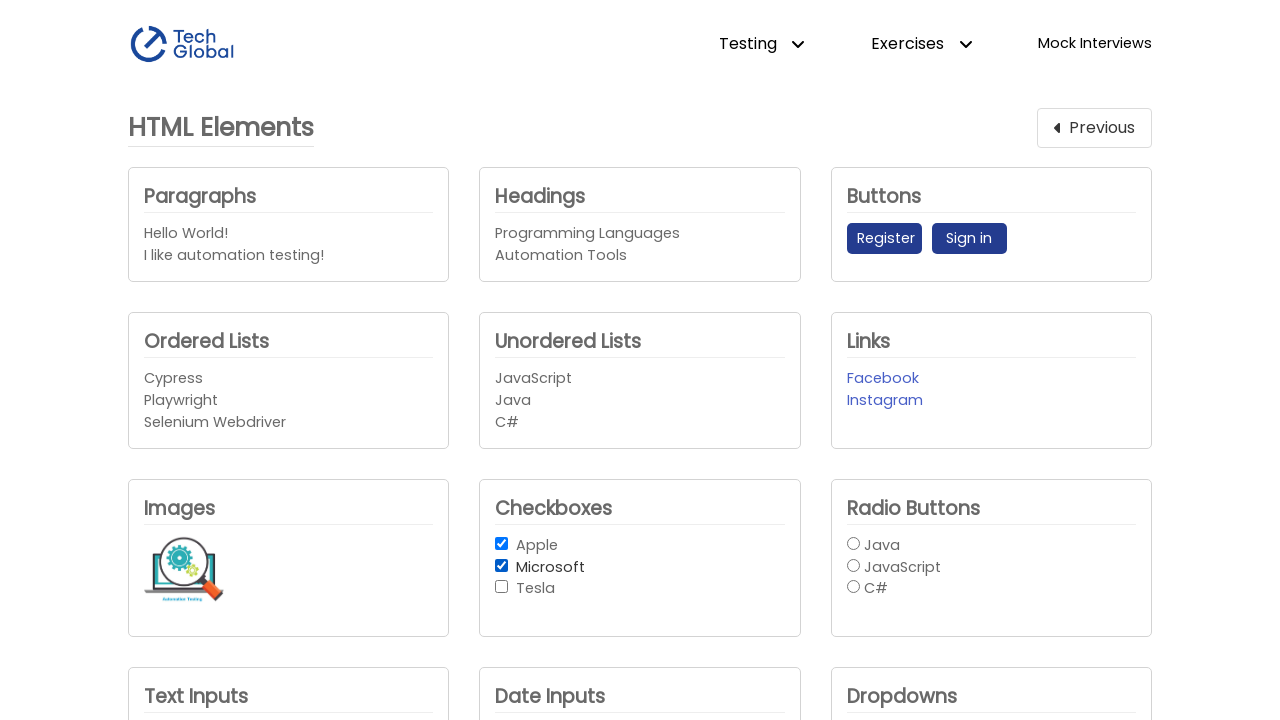

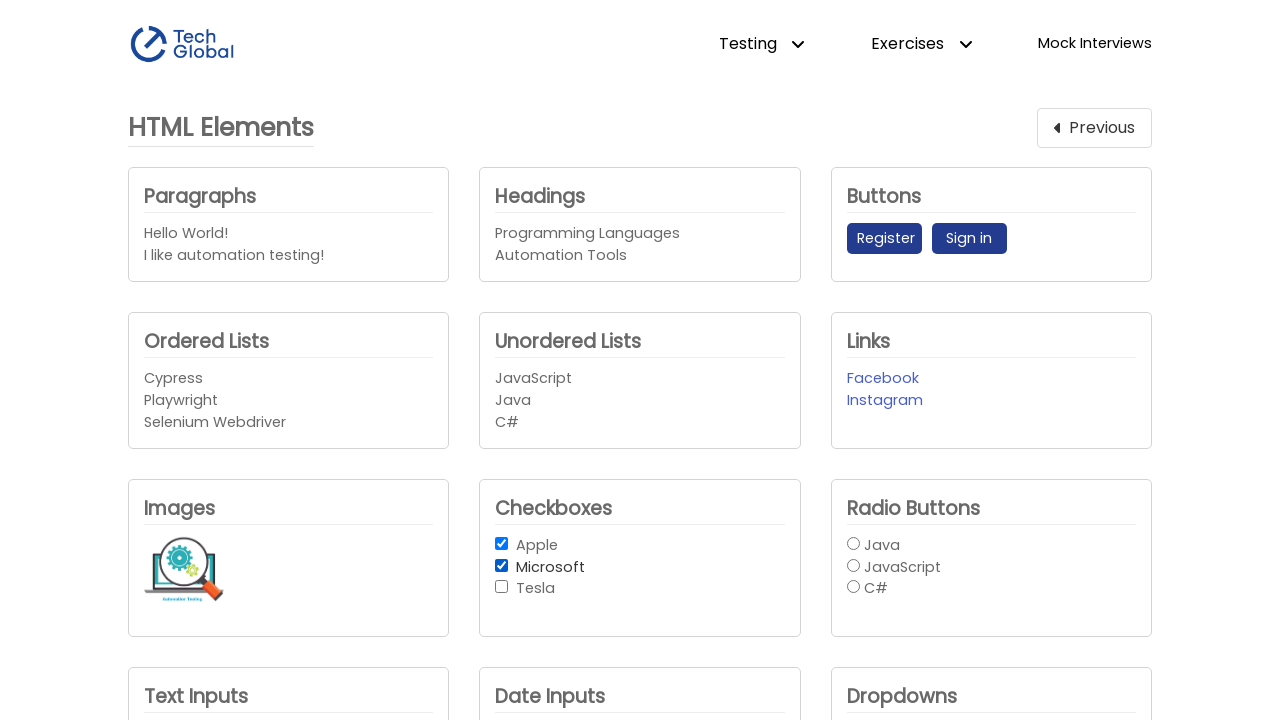